Tests navigation by clicking Browse Languages menu, then Start menu, and verifies the welcome heading is displayed

Starting URL: https://www.99-bottles-of-beer.net/

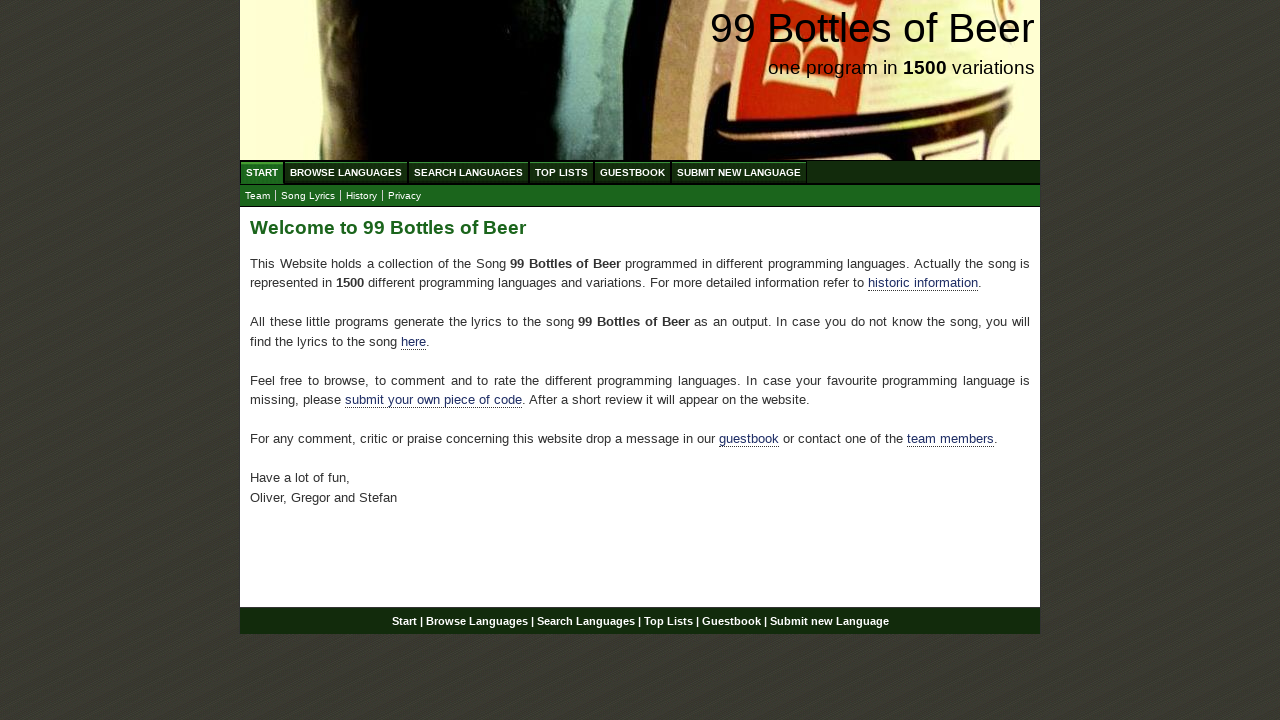

Clicked Browse Languages menu item at (346, 172) on a[href='/abc.html']
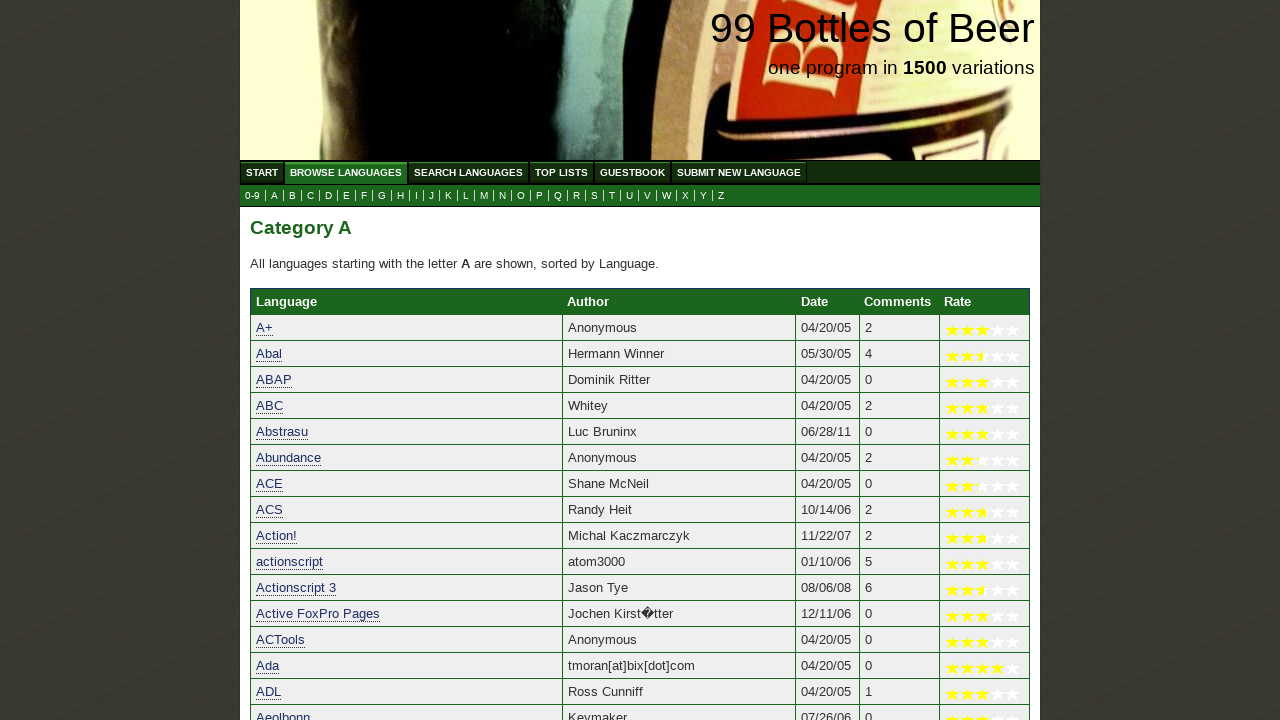

Clicked Start menu item at (262, 172) on a[href='/']
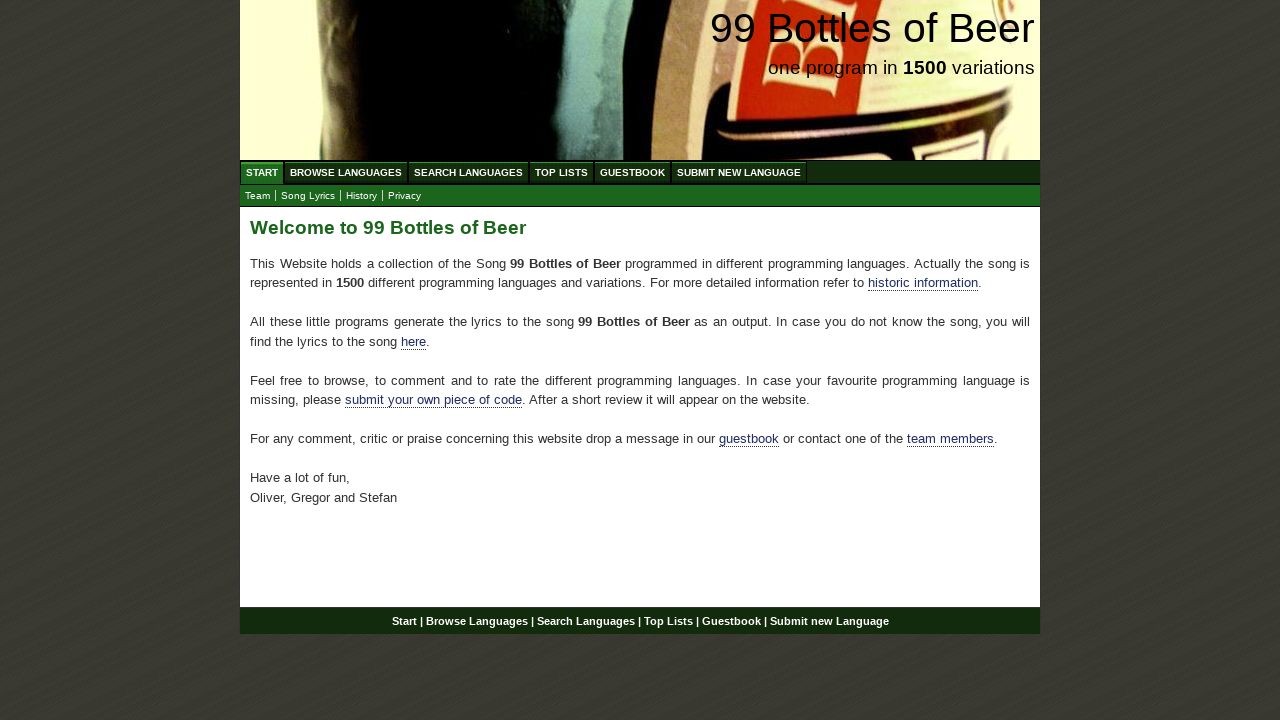

Welcome heading selector loaded
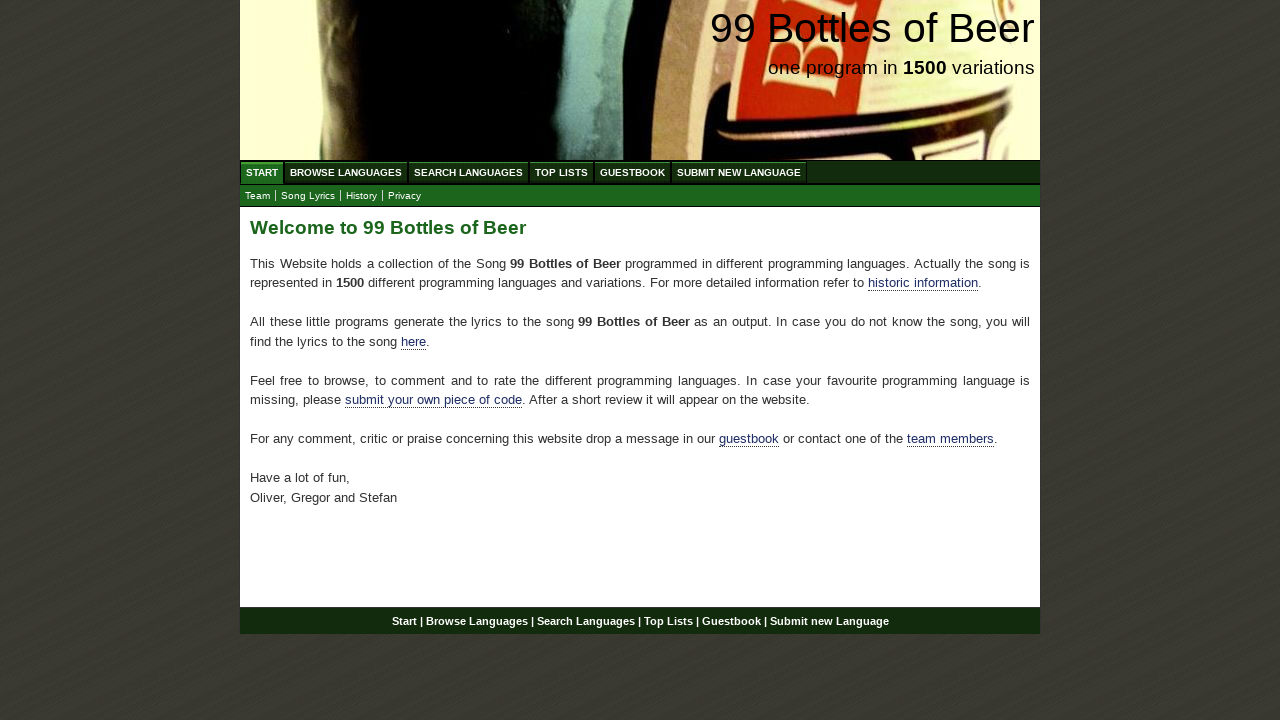

Located welcome heading element
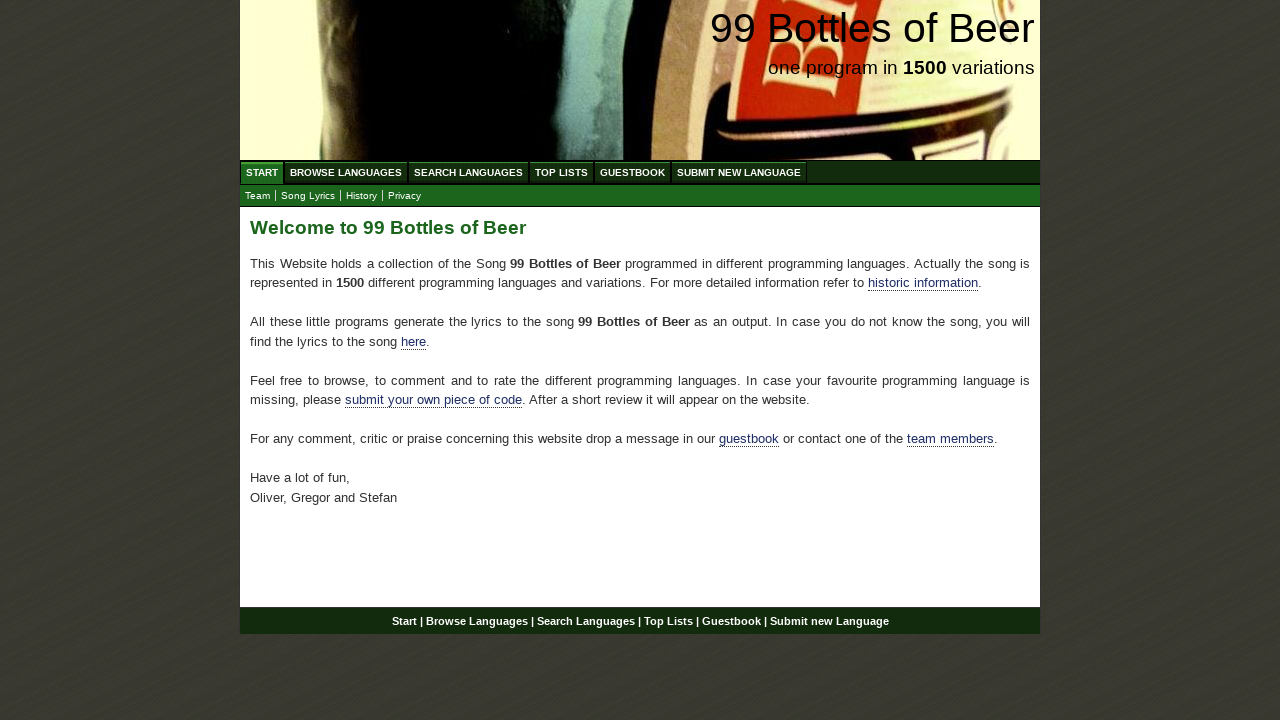

Verified welcome heading text matches 'Welcome to 99 Bottles of Beer'
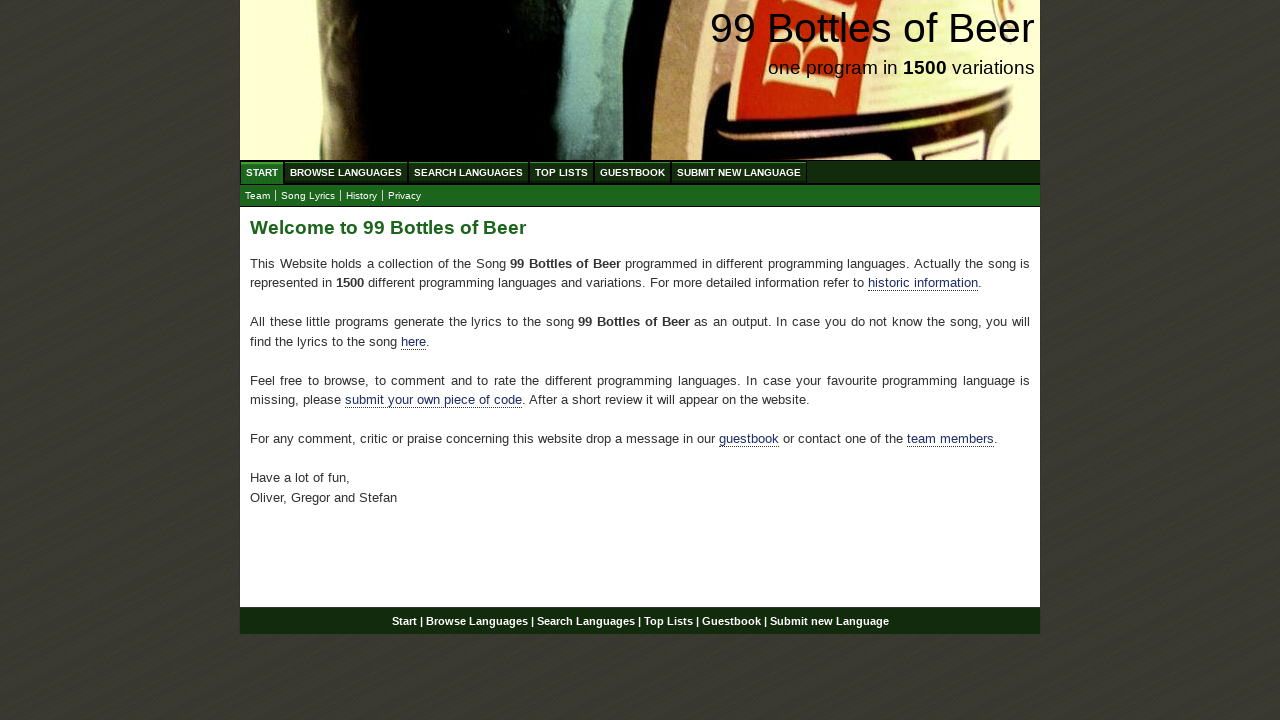

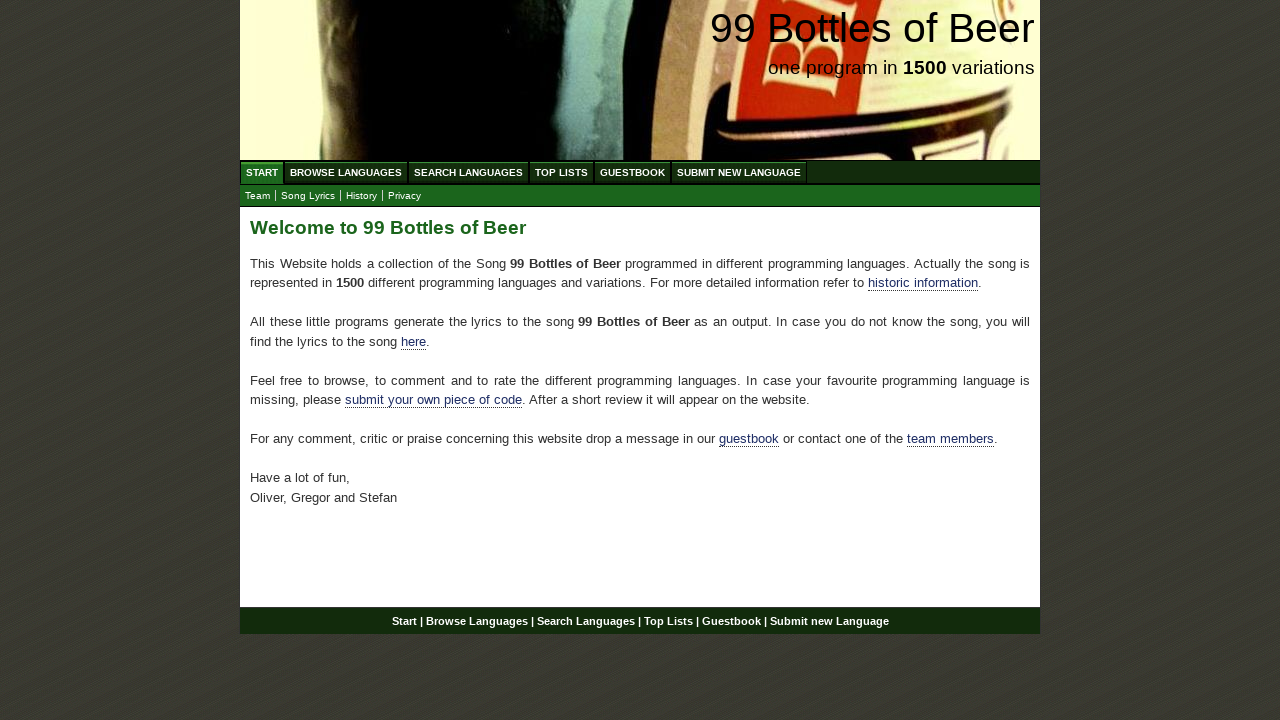